Verifies that the company logo is displayed on the login page

Starting URL: https://opensource-demo.orangehrmlive.com/web/index.php/auth/login

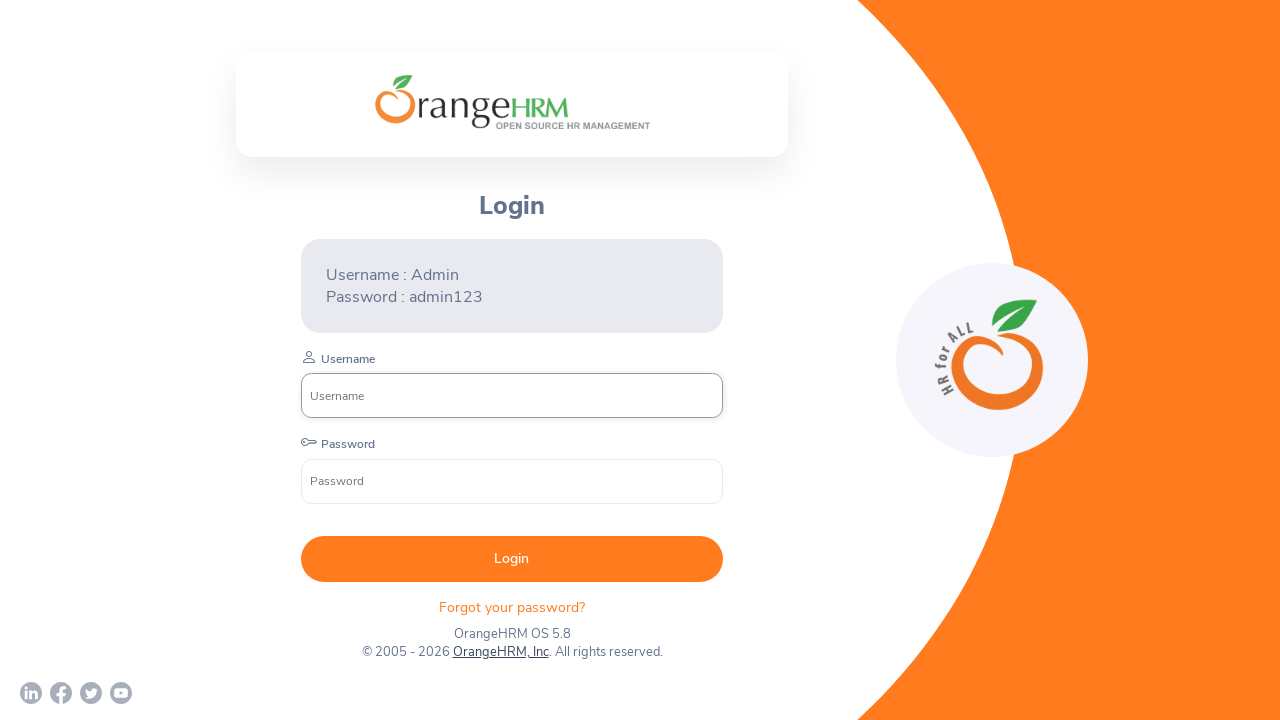

Waited for company logo to load on login page
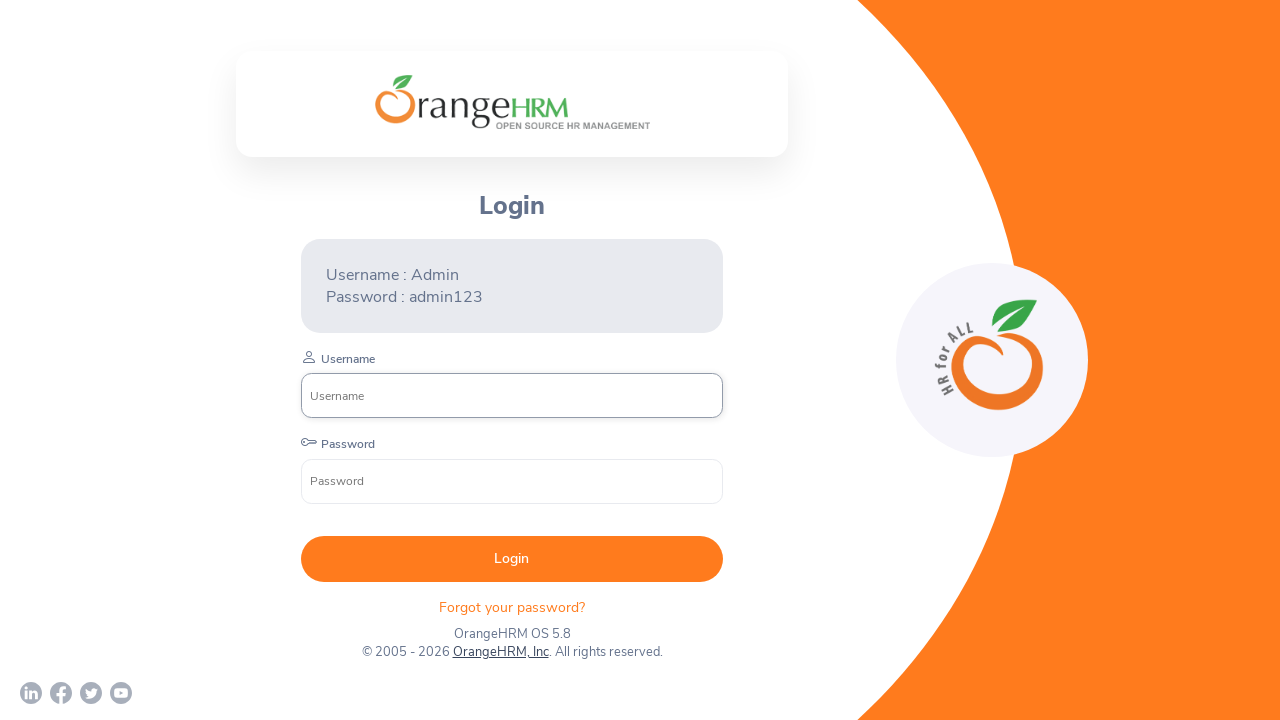

Verified that company logo is visible on login page
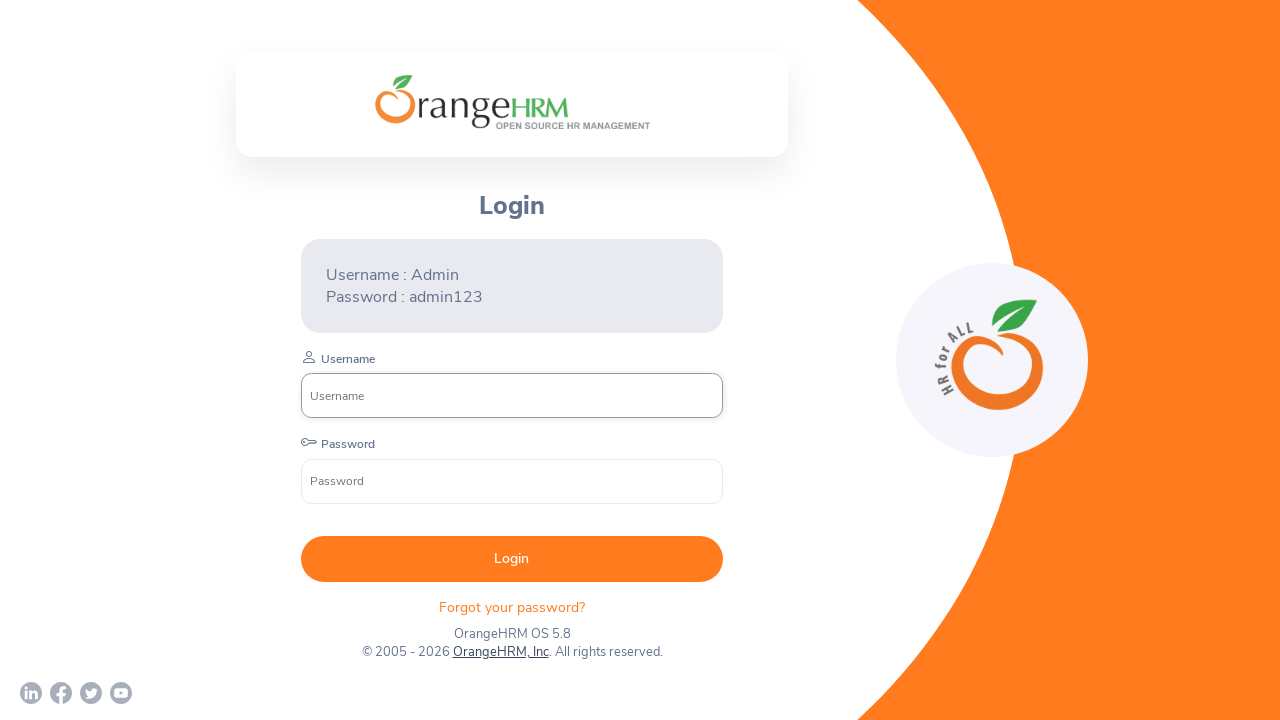

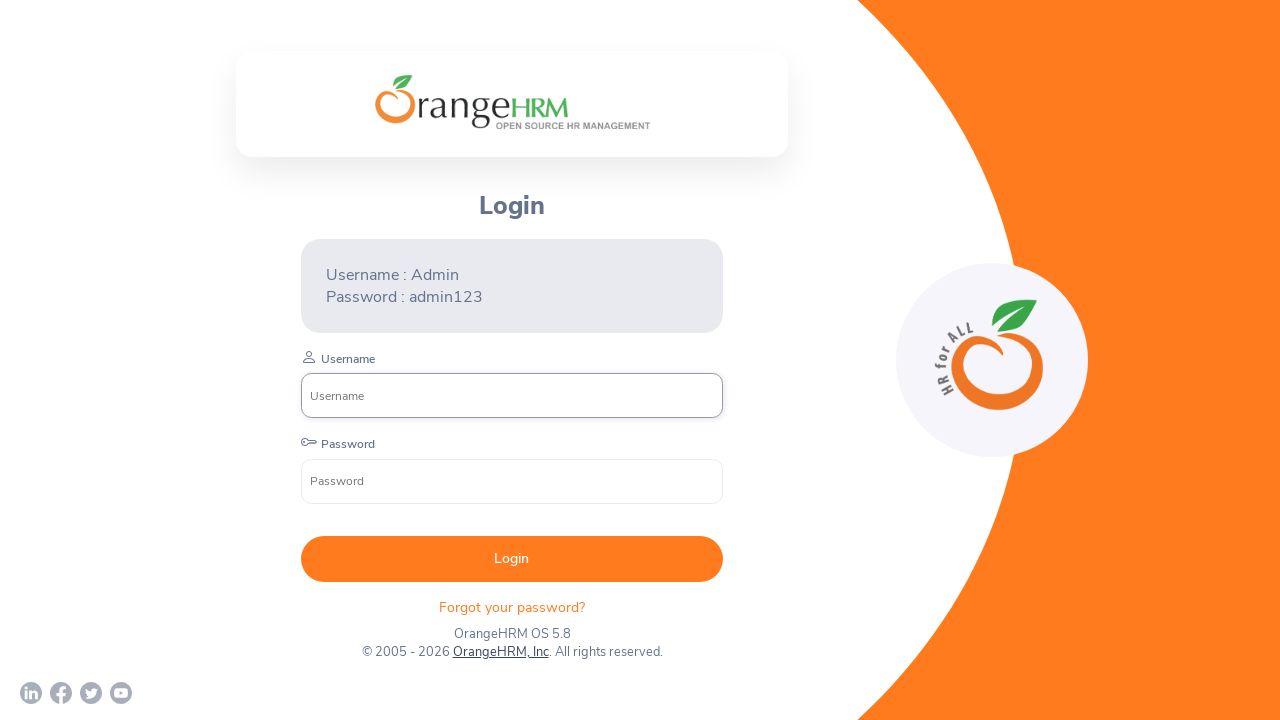